Tests radio button selection by clicking Yes and Impressive radio buttons

Starting URL: https://demoqa.com

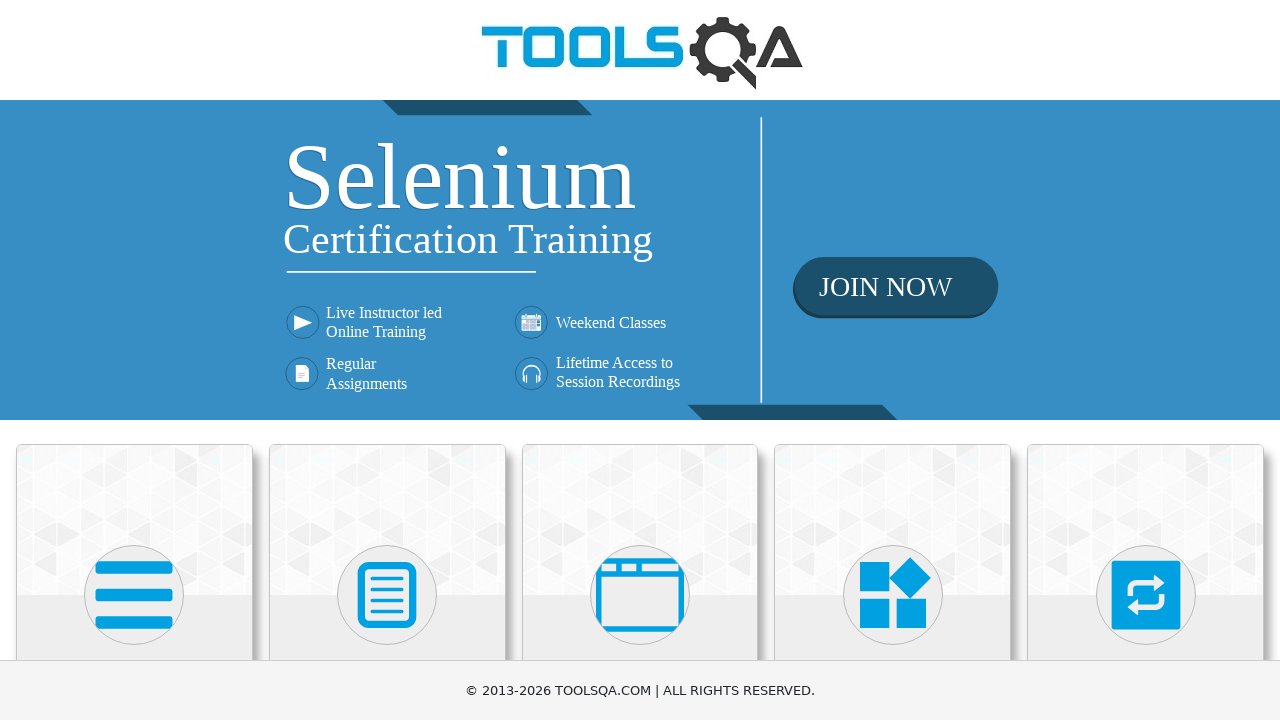

Clicked on Elements section at (134, 360) on xpath=//h5[text()='Elements']
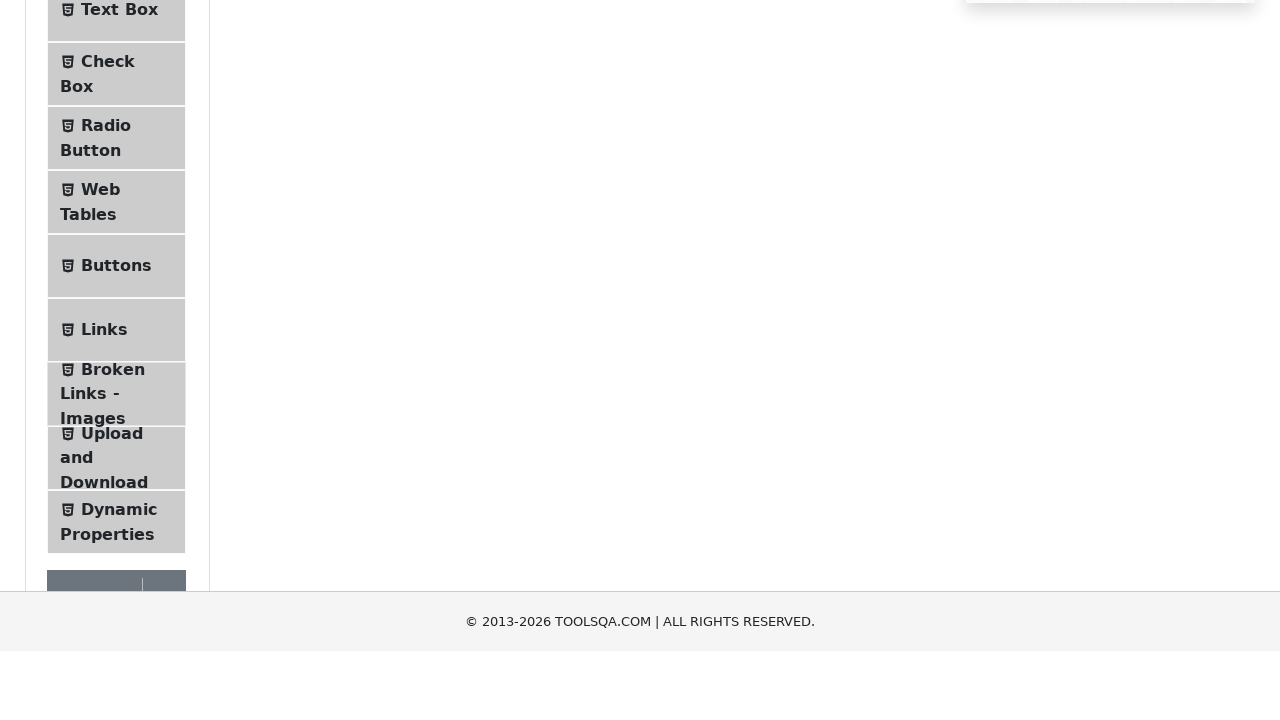

Clicked on Radio Button menu item at (106, 376) on div.left-pannel >> text=Radio Button
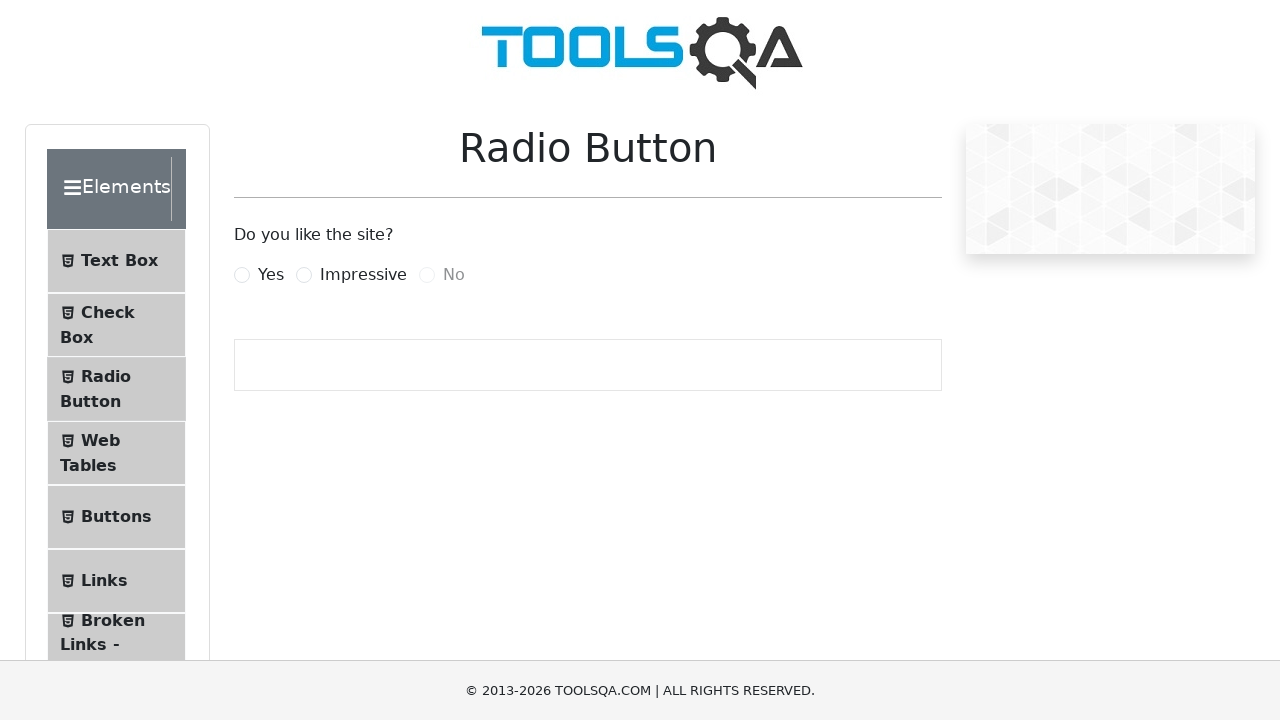

Clicked Yes radio button at (265, 275) on #yesRadio >> xpath=./..
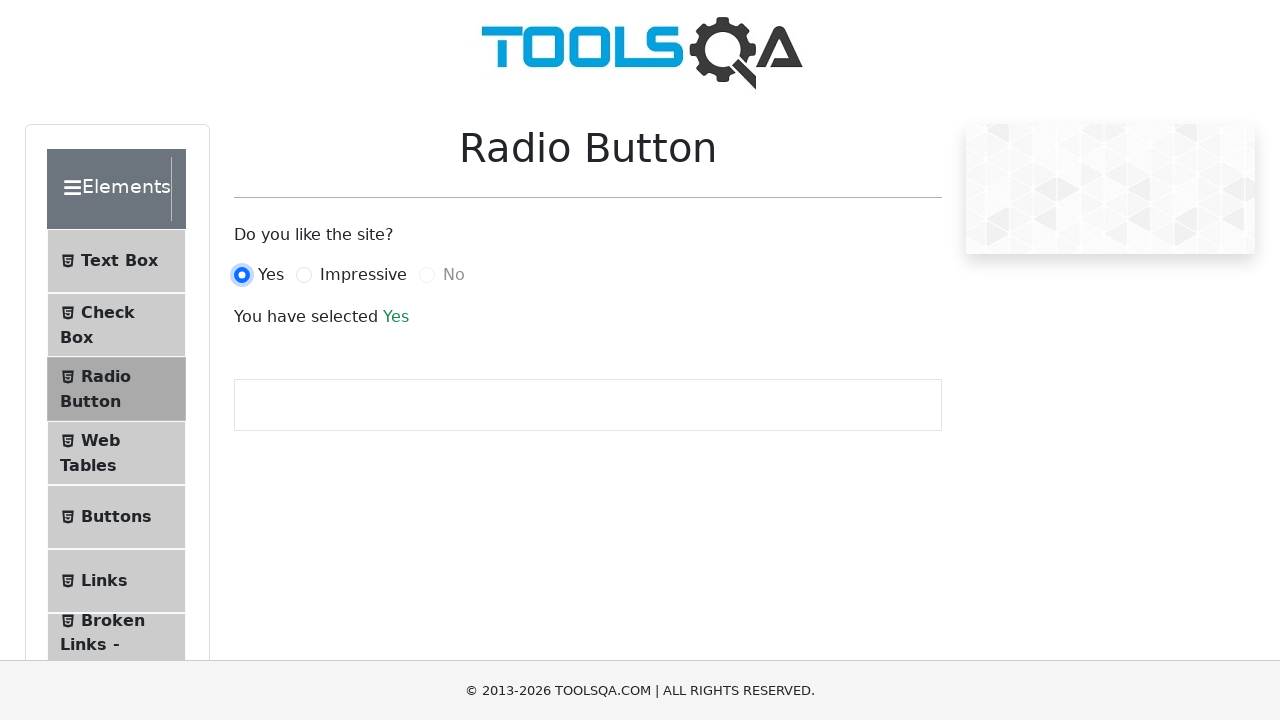

Clicked Impressive radio button at (357, 275) on #impressiveRadio >> xpath=./..
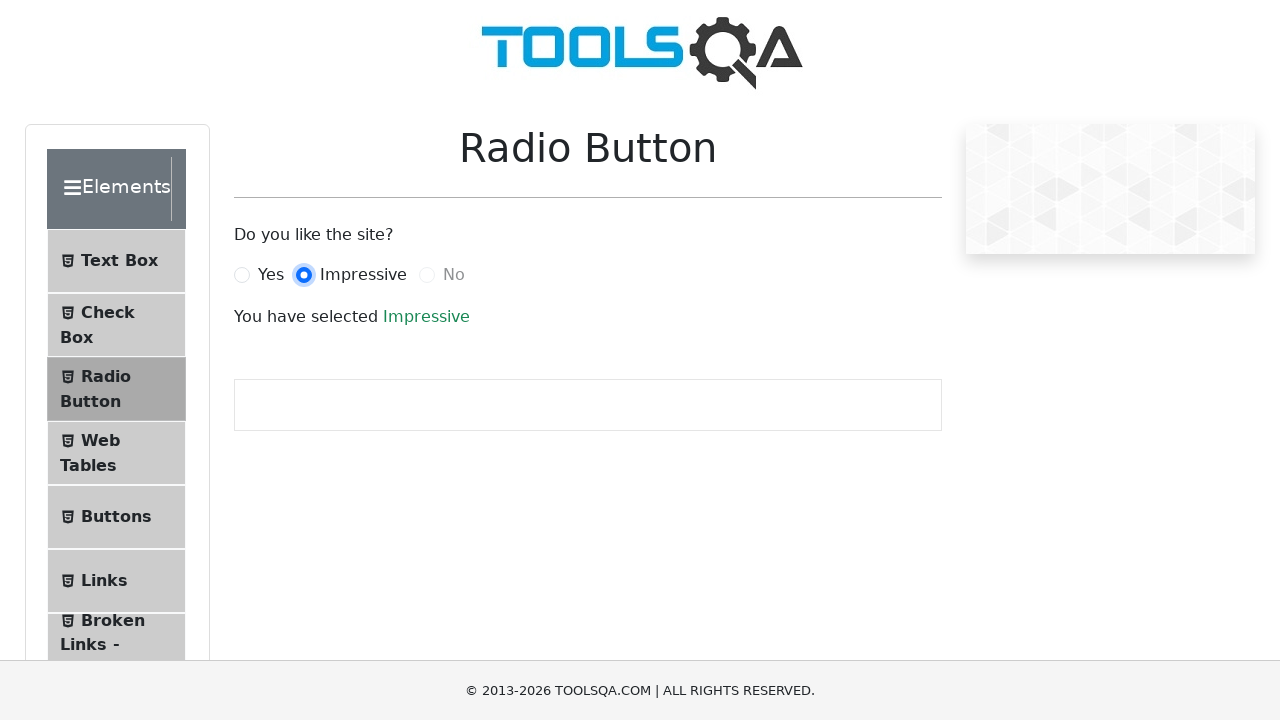

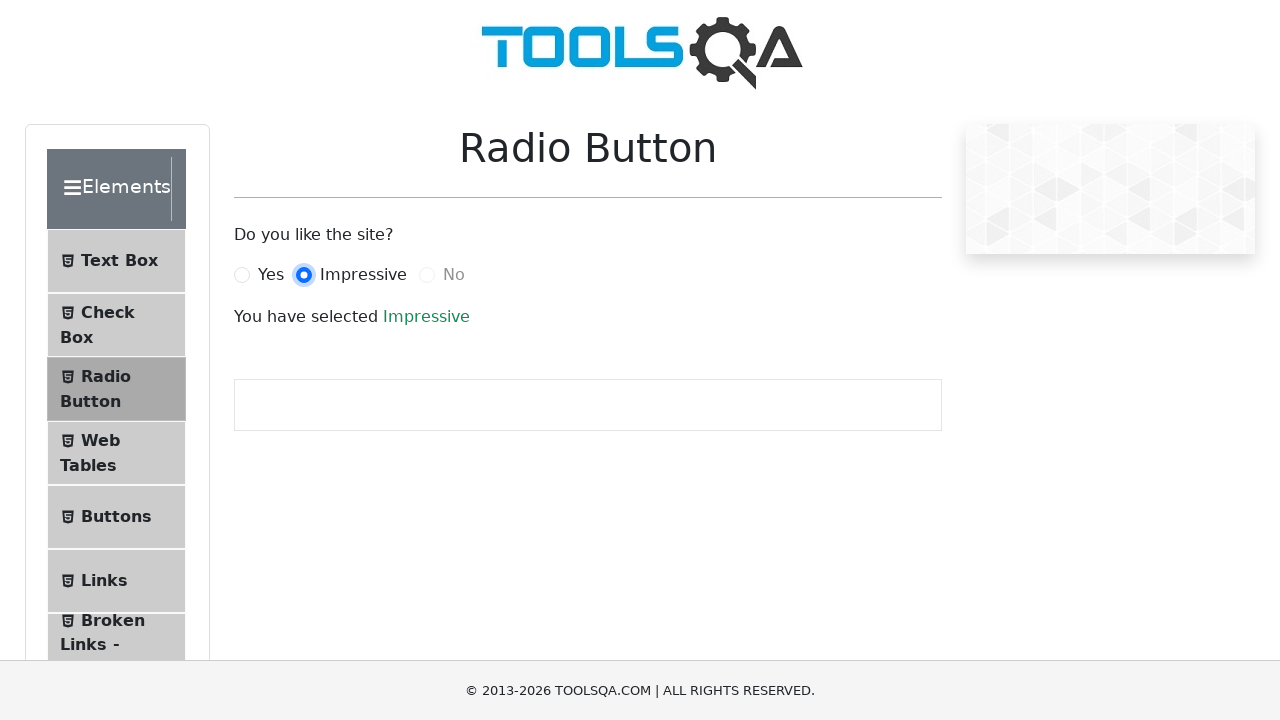